Demonstrates basic browser navigation operations including navigating back, forward, refreshing the page, and maximizing the browser window on the jQuery UI website.

Starting URL: https://jqueryui.com/

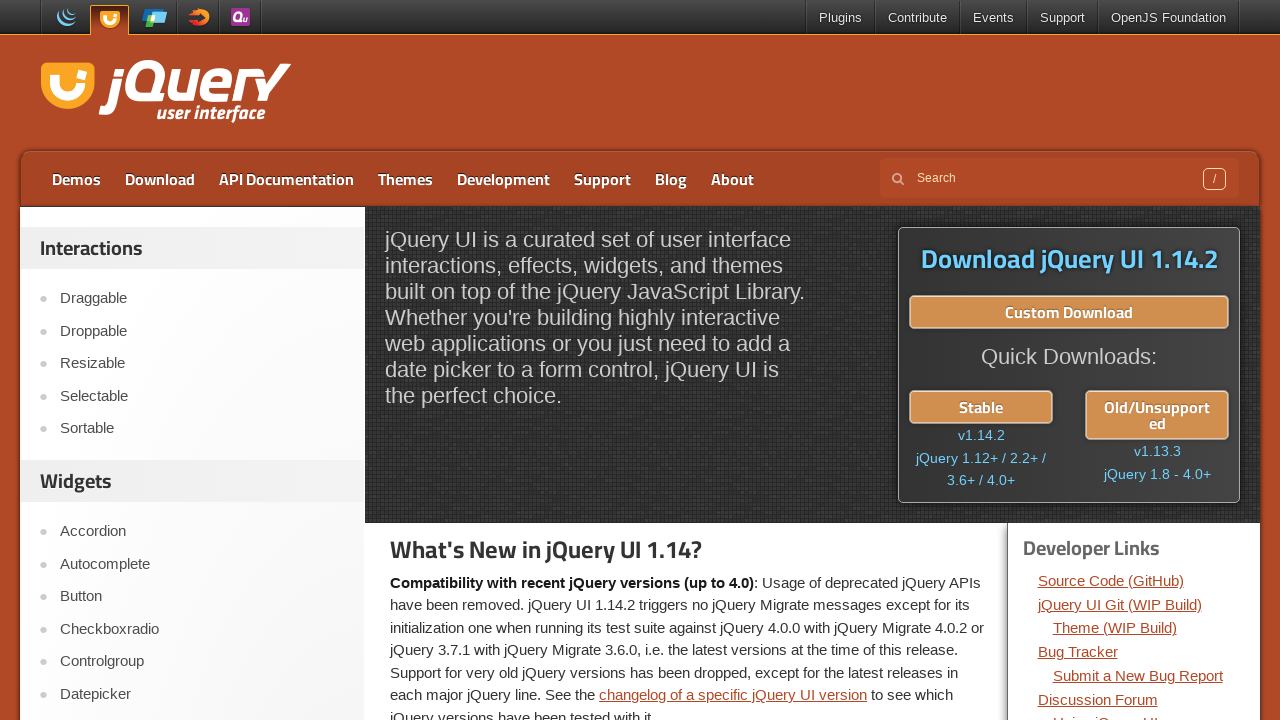

Navigated back in browser history
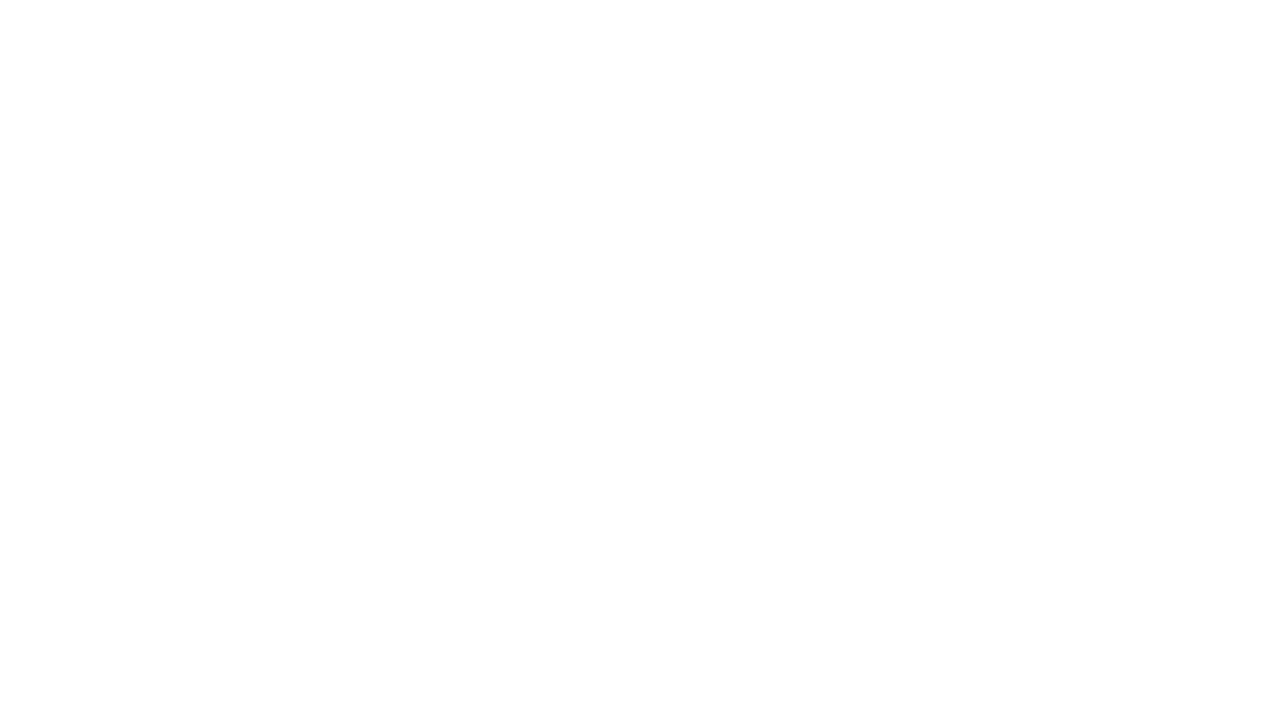

Waited 2 seconds to observe navigation back
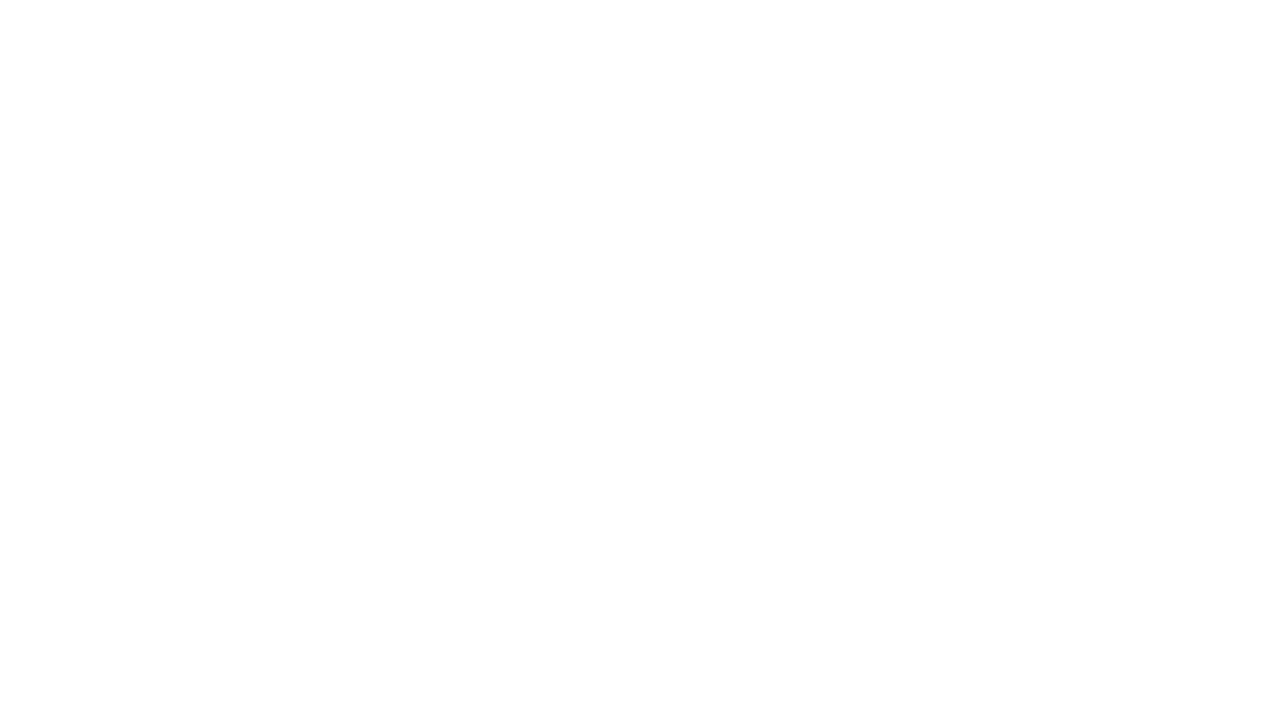

Navigated forward in browser history
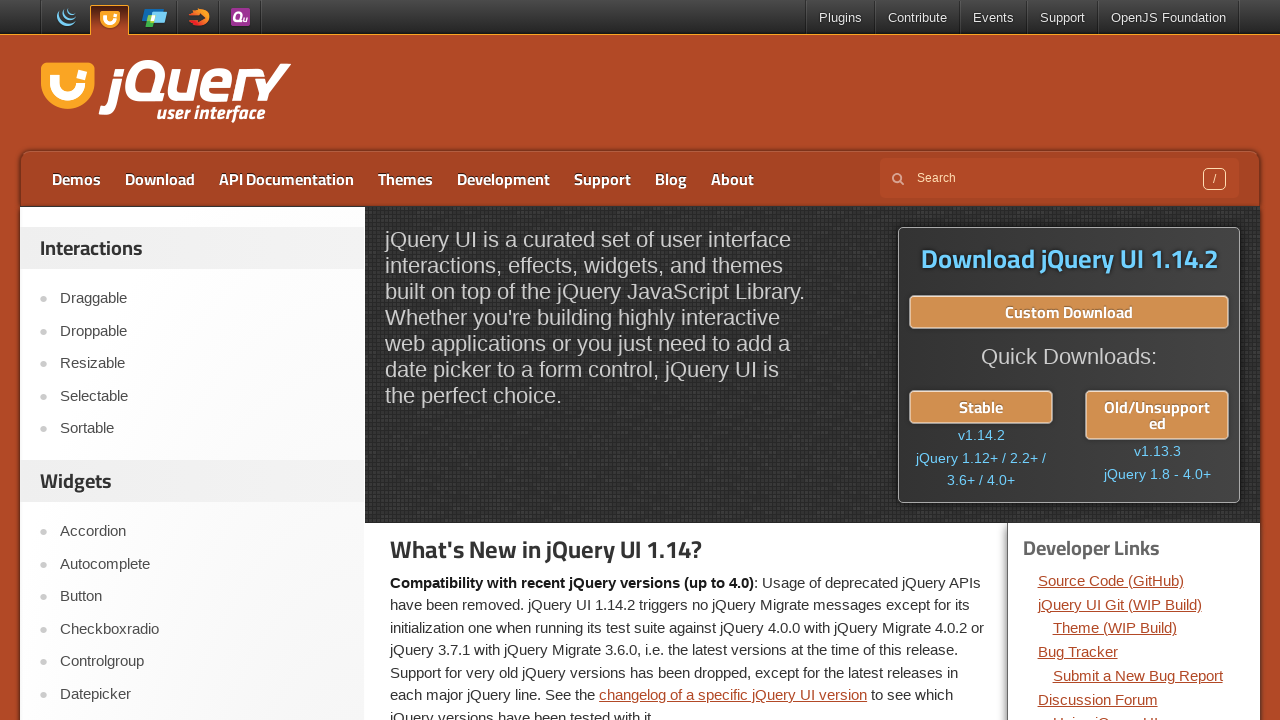

Waited 2 seconds to observe navigation forward
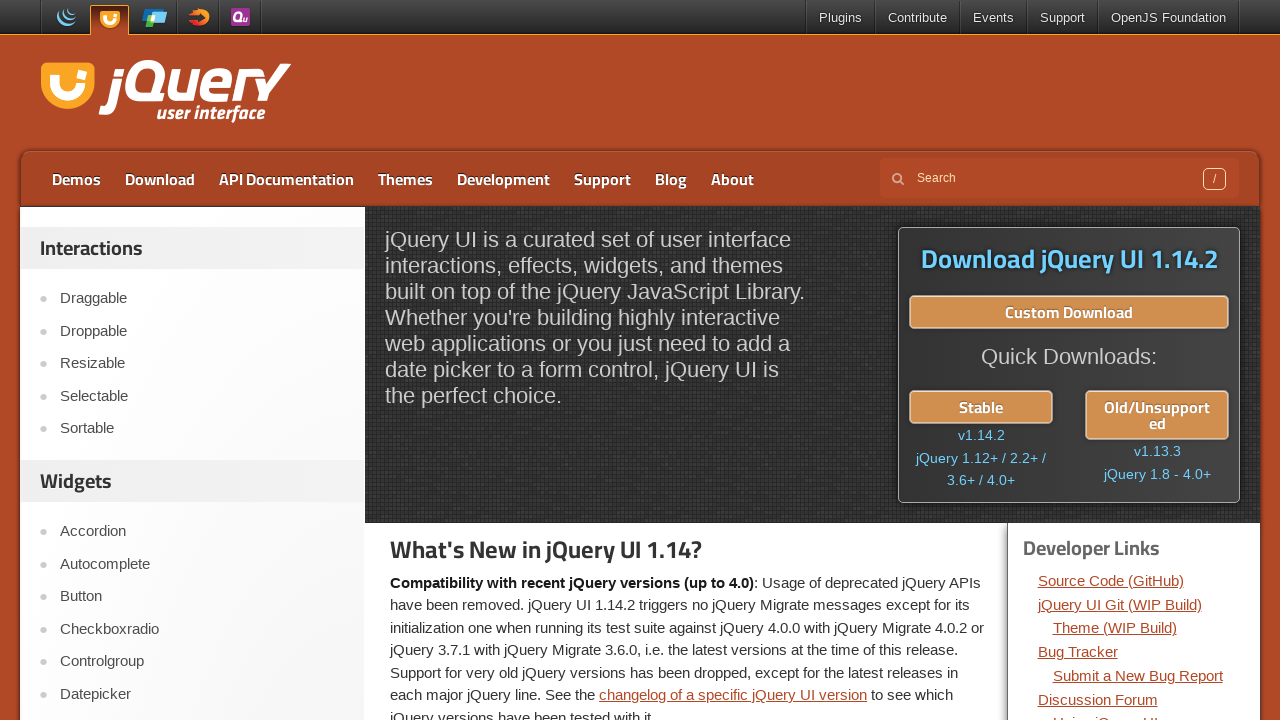

Refreshed the current page
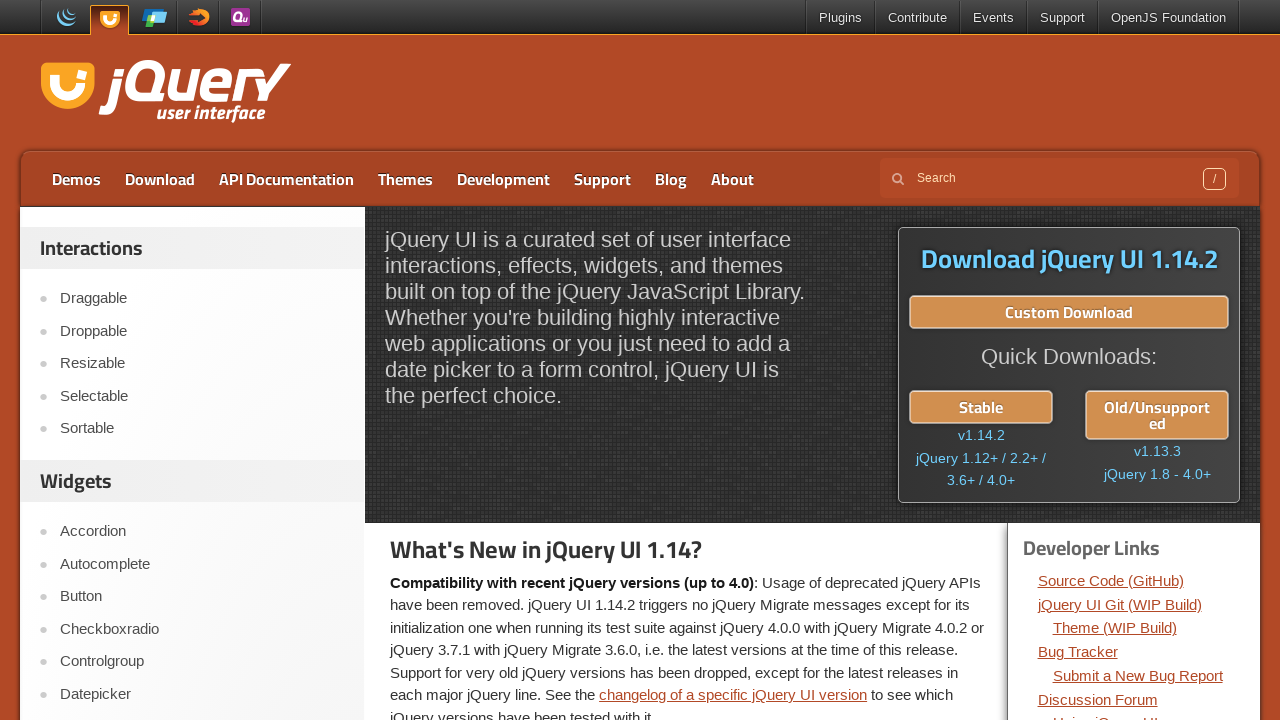

Waited 2 seconds to observe page refresh
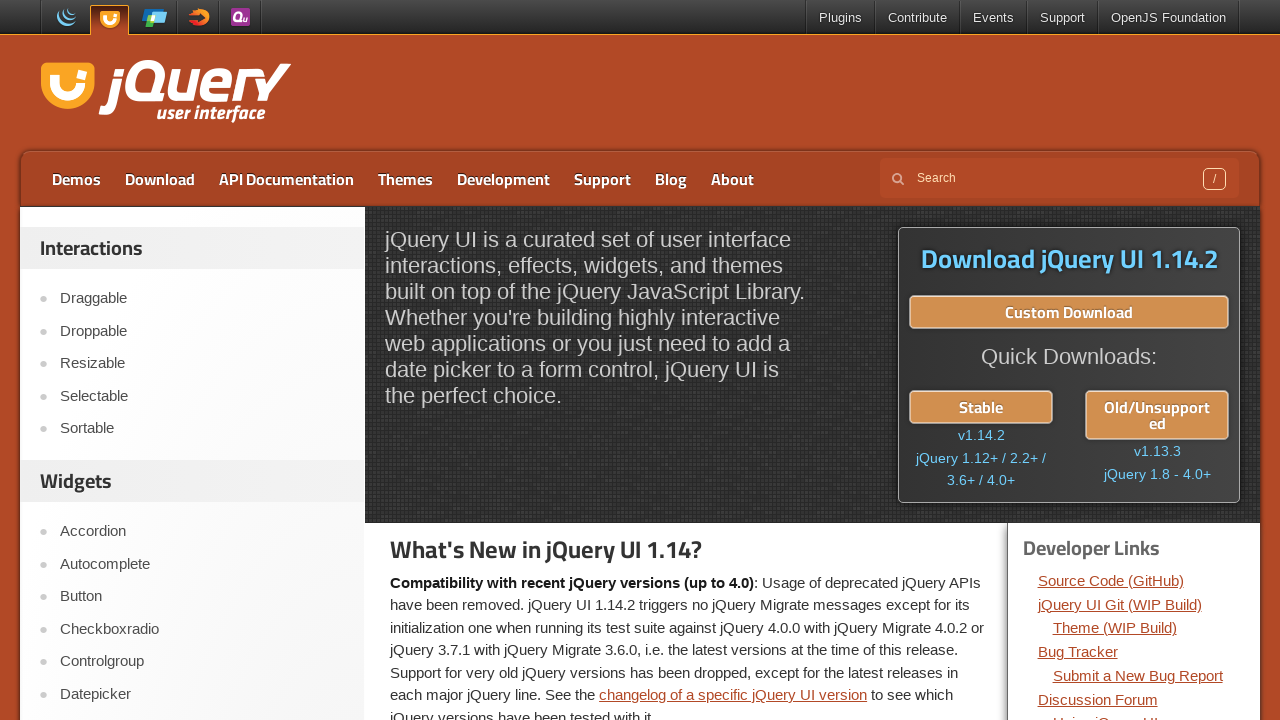

Verified page loaded with domcontentloaded state
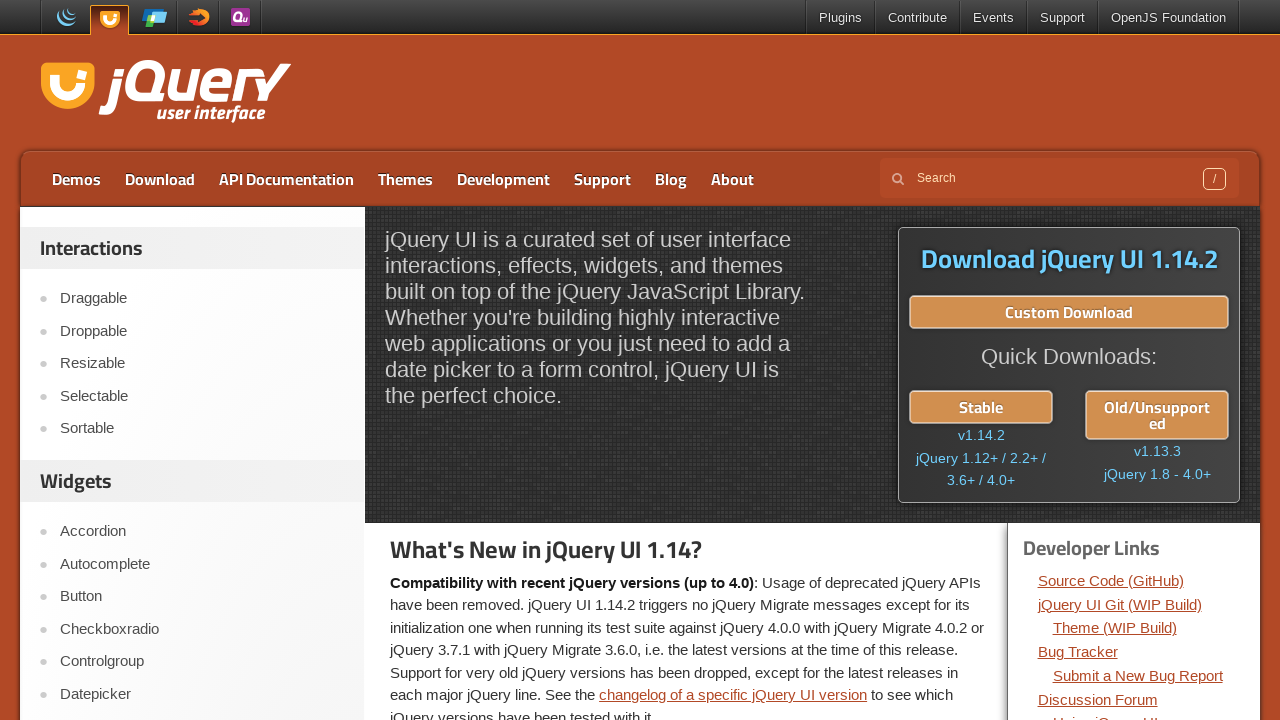

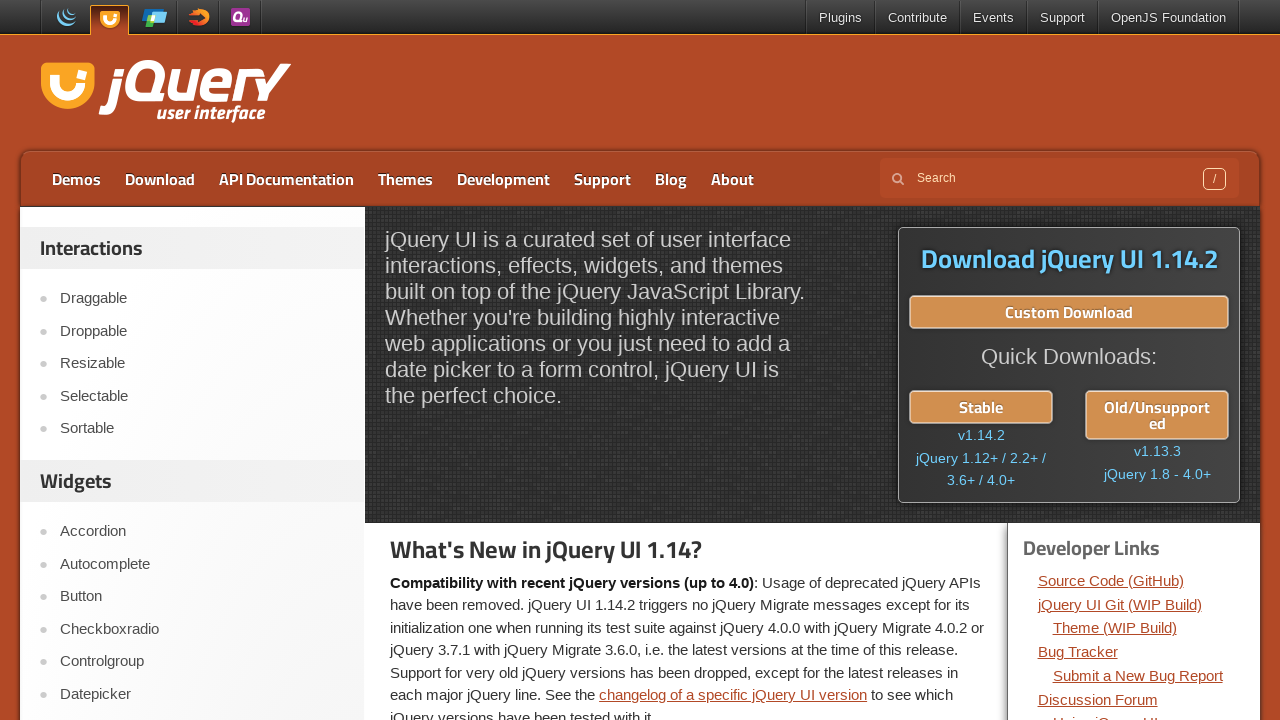